Navigates to the File Upload page on the-internet.herokuapp.com and interacts with the file upload form elements

Starting URL: http://the-internet.herokuapp.com/

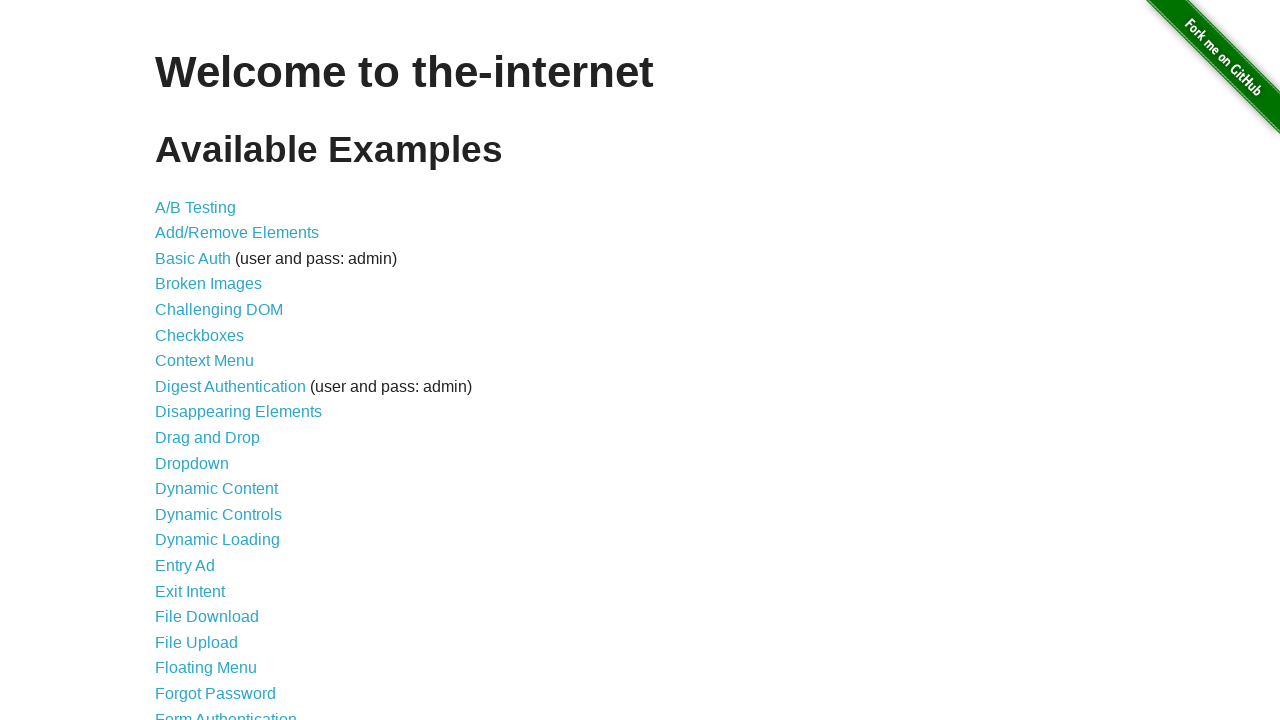

Clicked on File Upload link to navigate to upload page at (196, 642) on text=File Upload
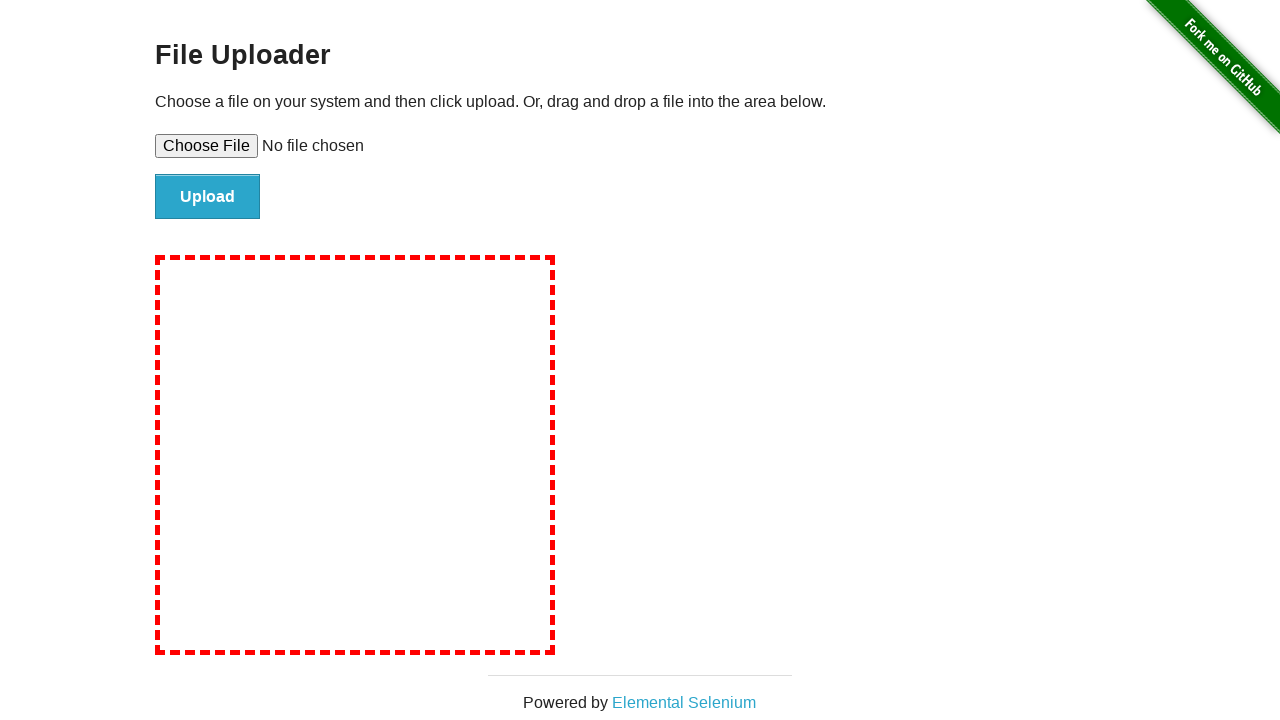

File upload page loaded and file input element is visible
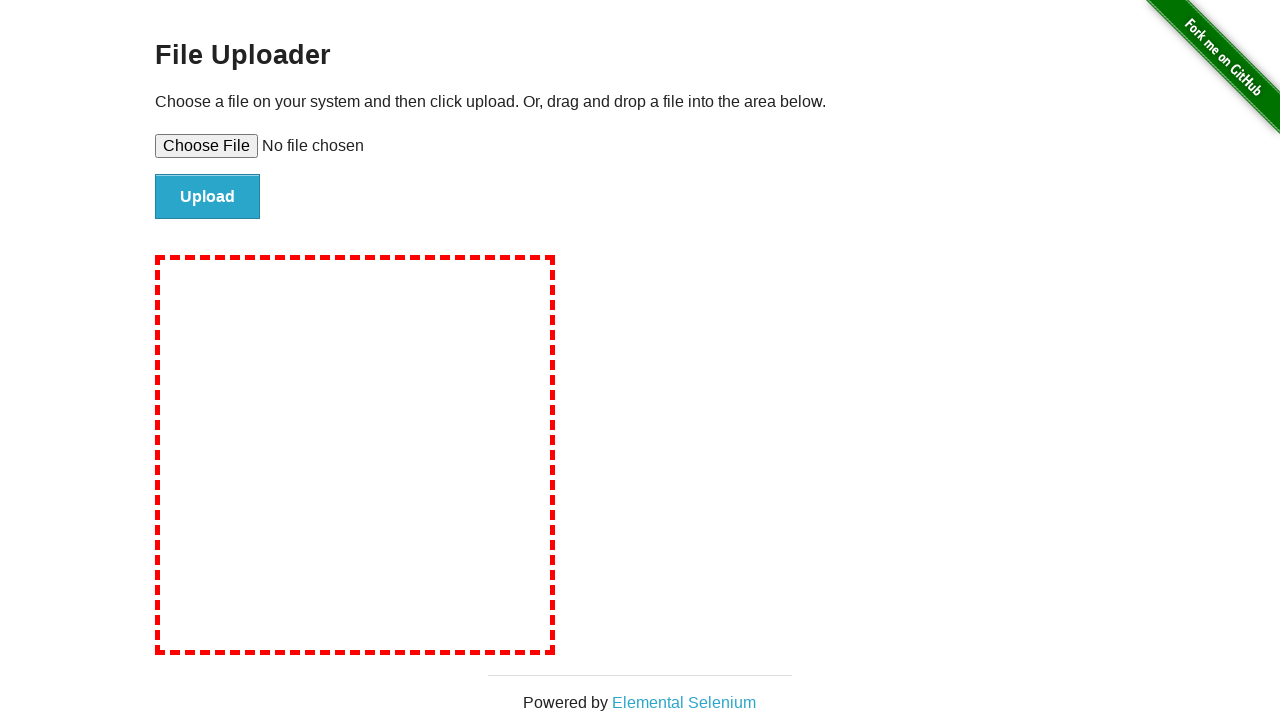

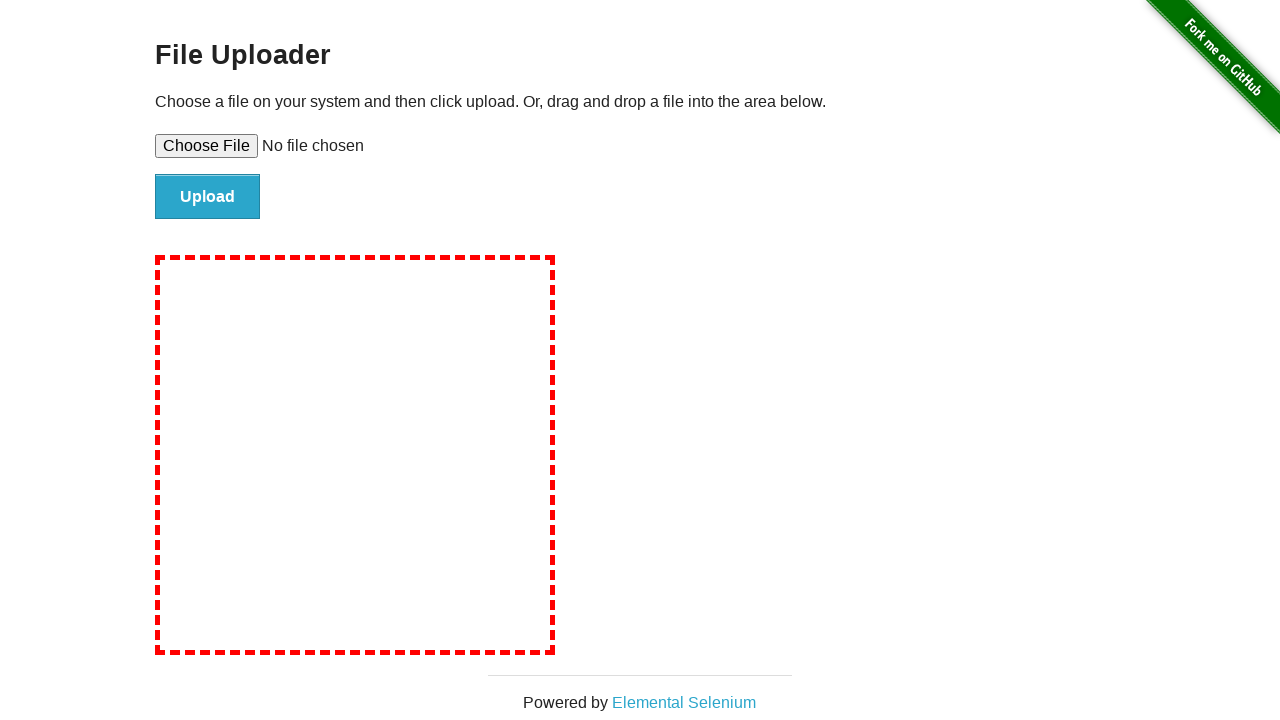